Tests a prompt alert by entering text and accepting it, then verifying the entered text is displayed

Starting URL: https://demoqa.com/alerts

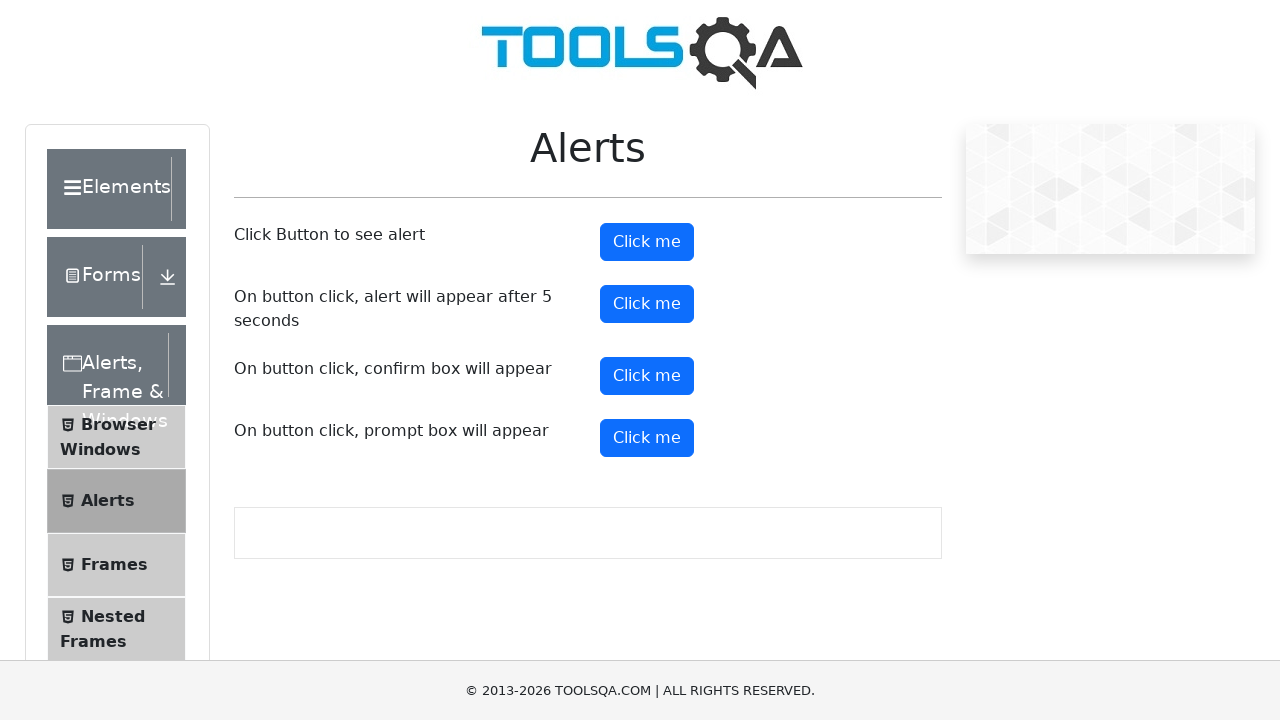

Set up dialog handler to accept prompt with text 'Irina'
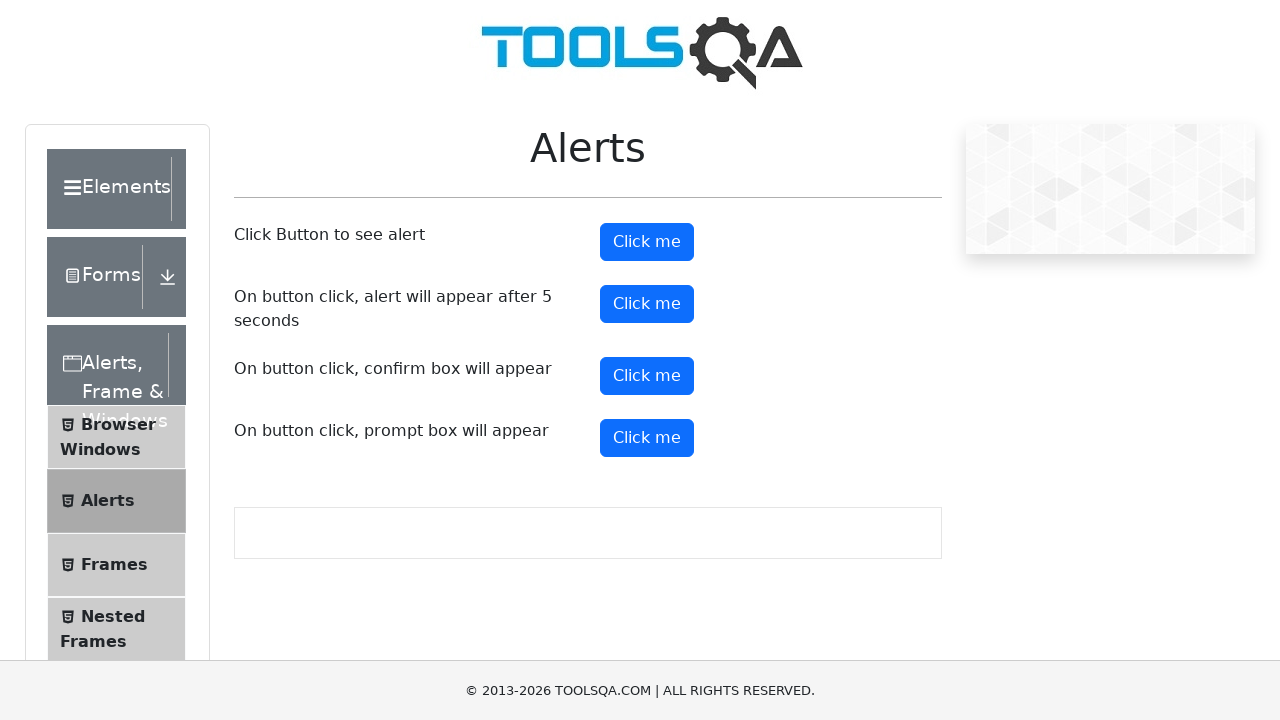

Scrolled prompt button into view
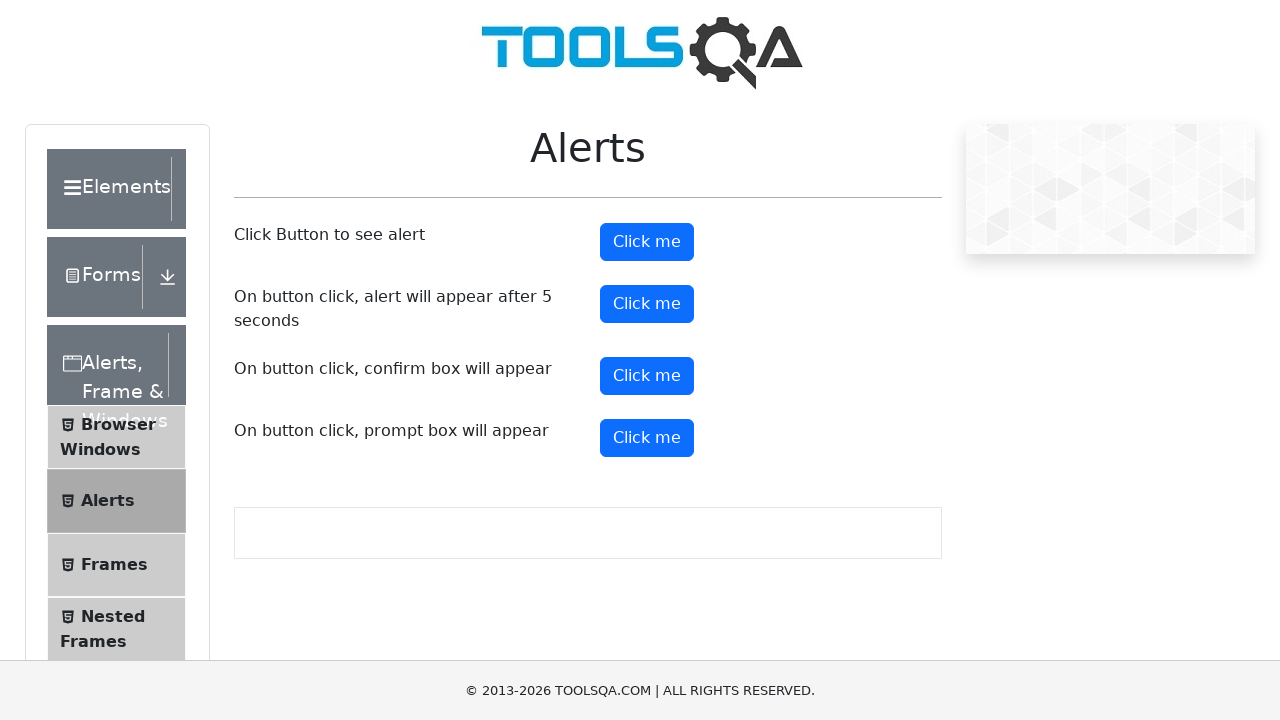

Clicked prompt button to trigger alert dialog at (647, 438) on #promtButton
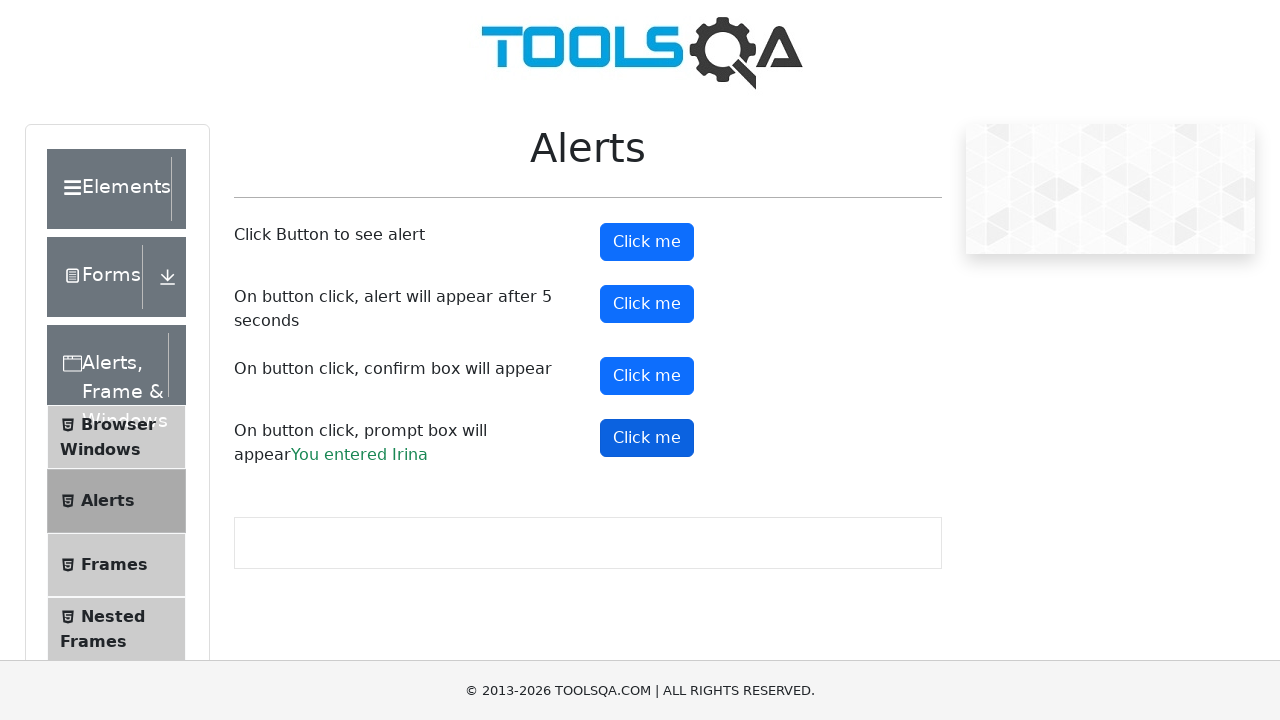

Prompt result element loaded after accepting dialog
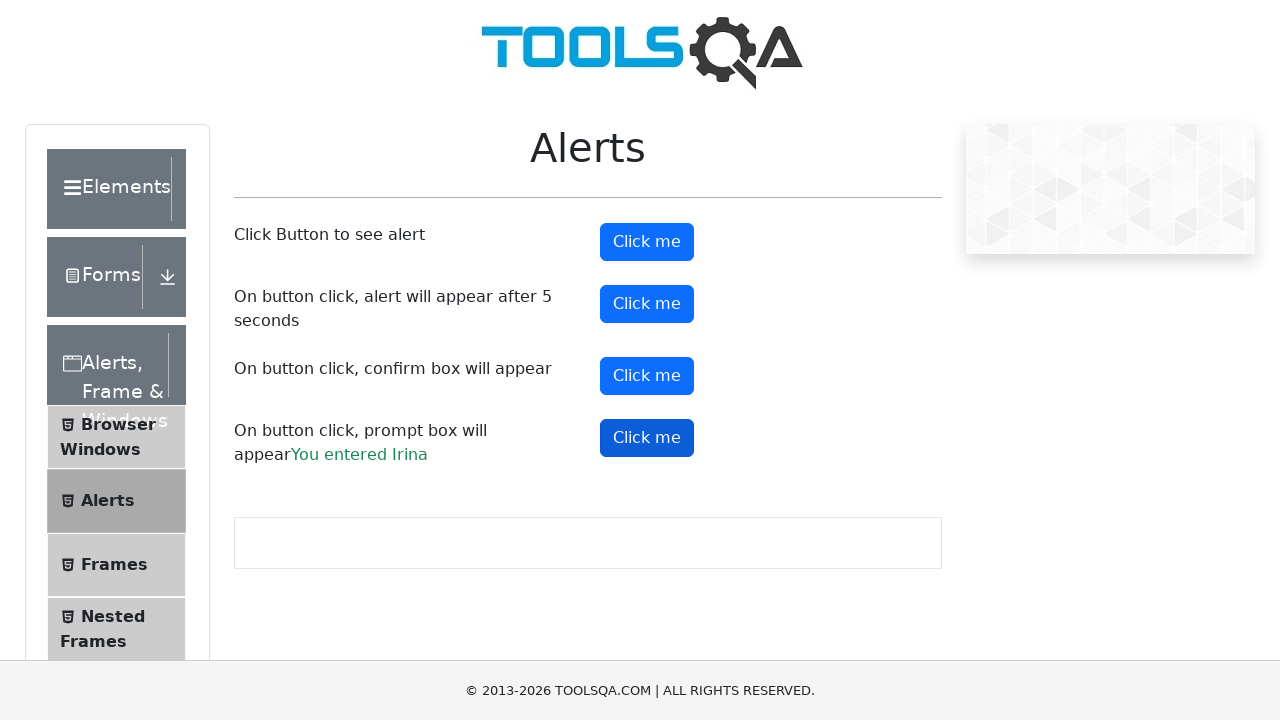

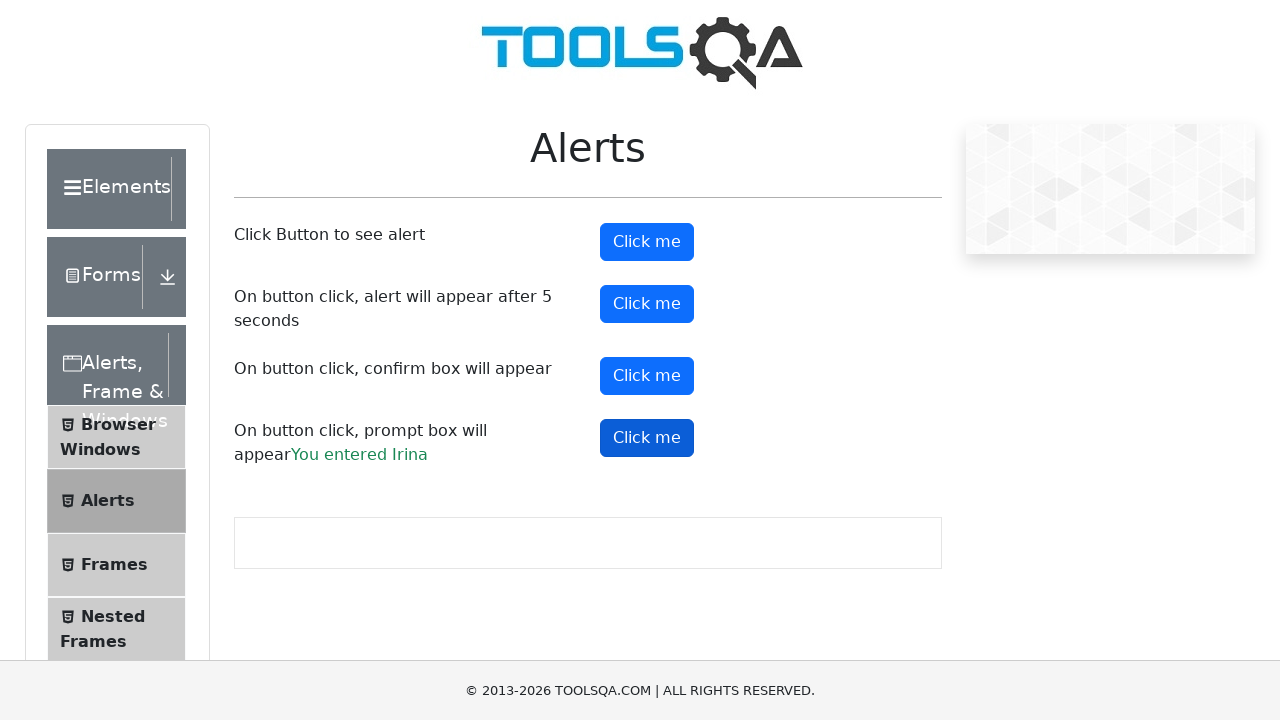